Tests keyboard key press functionality by sending a space key to an input element and verifying the result text displays the correct key pressed

Starting URL: http://the-internet.herokuapp.com/key_presses

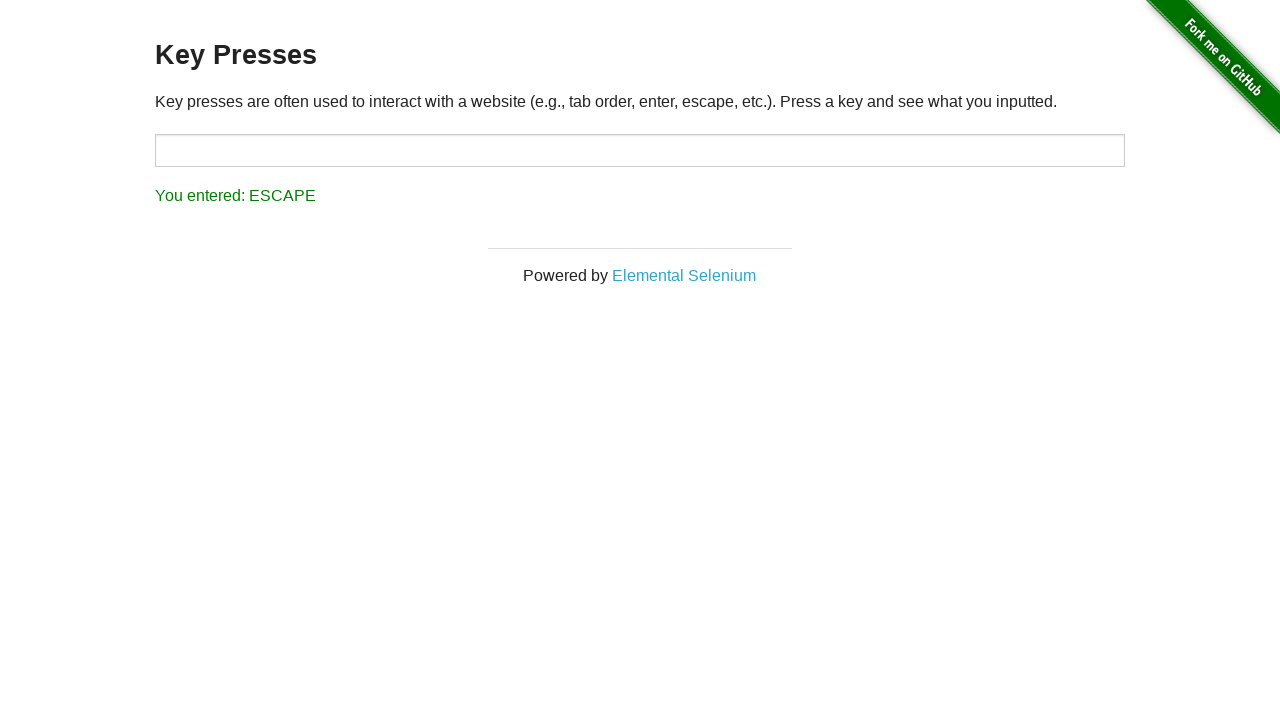

Navigated to key presses test page
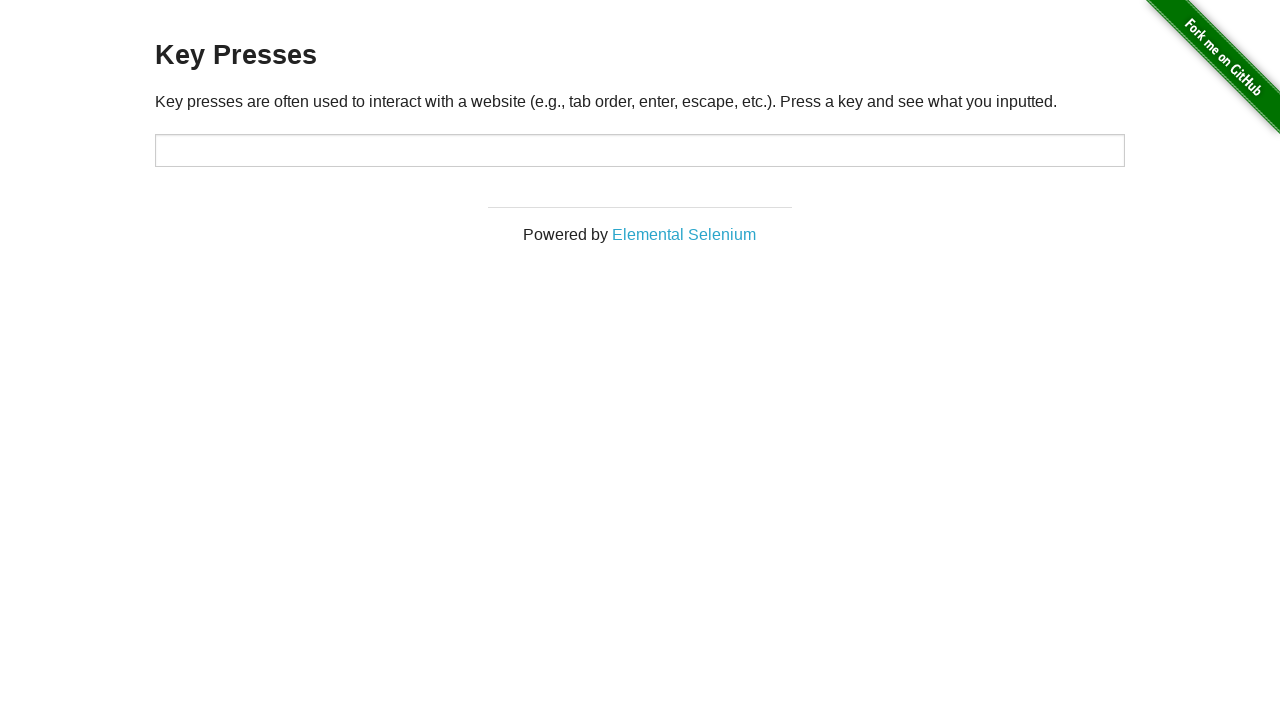

Pressed Space key on target input element on #target
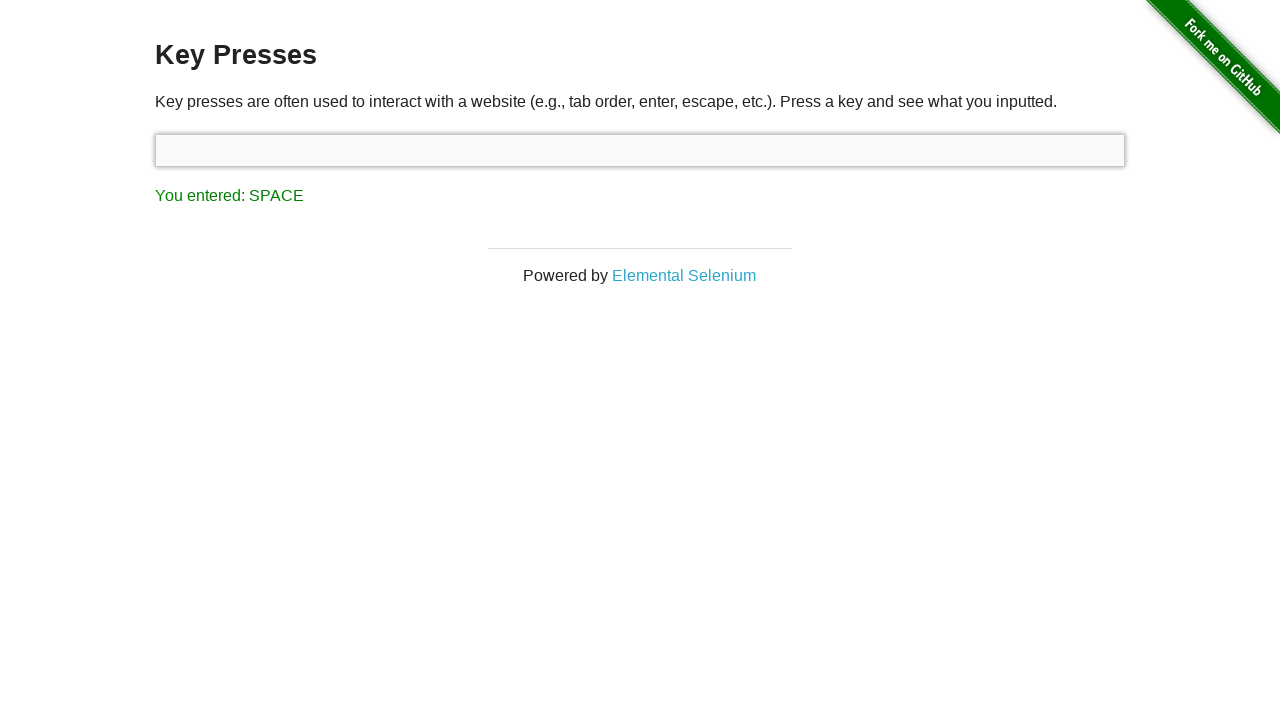

Result element appeared after Space key press
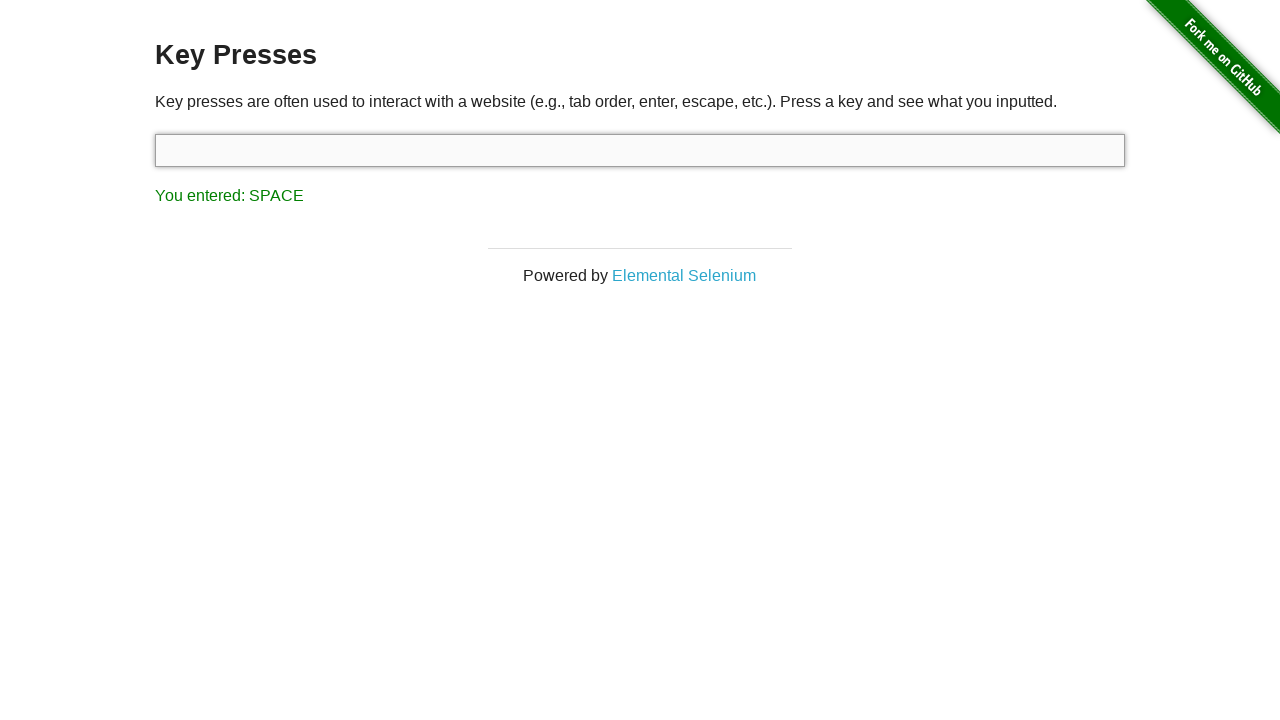

Retrieved result text: 'You entered: SPACE'
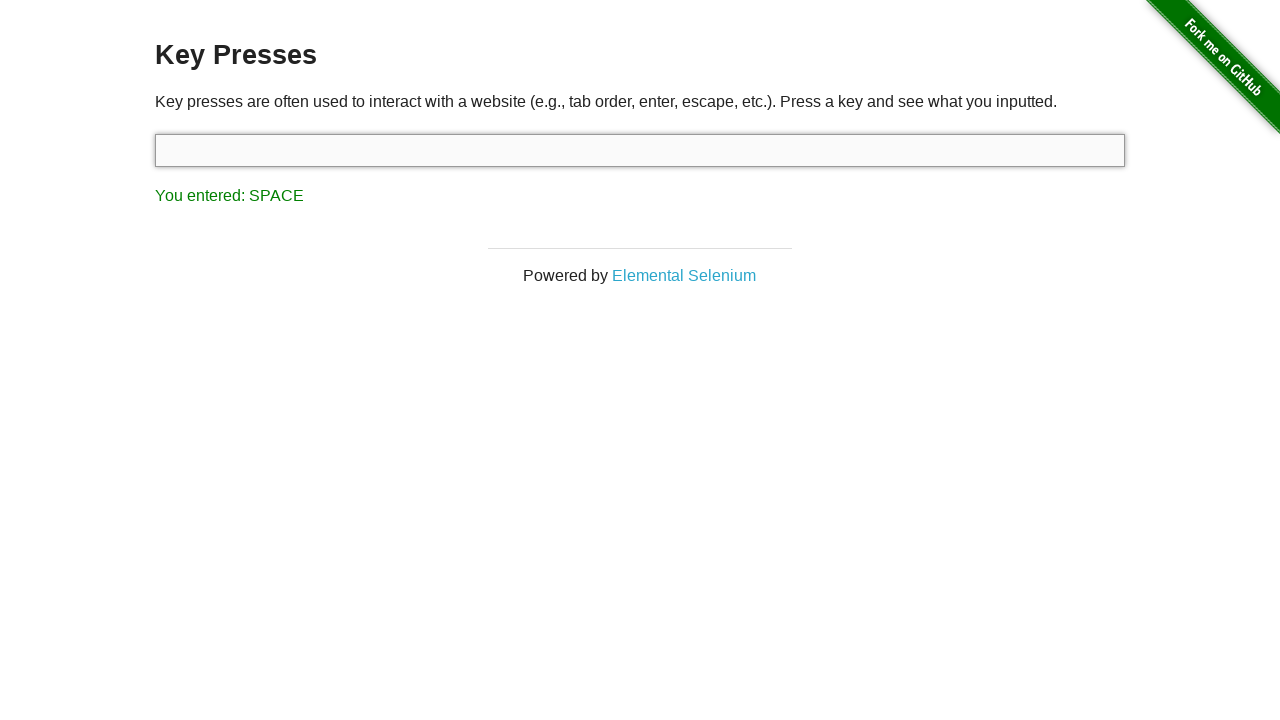

Verified Space key press result is correct
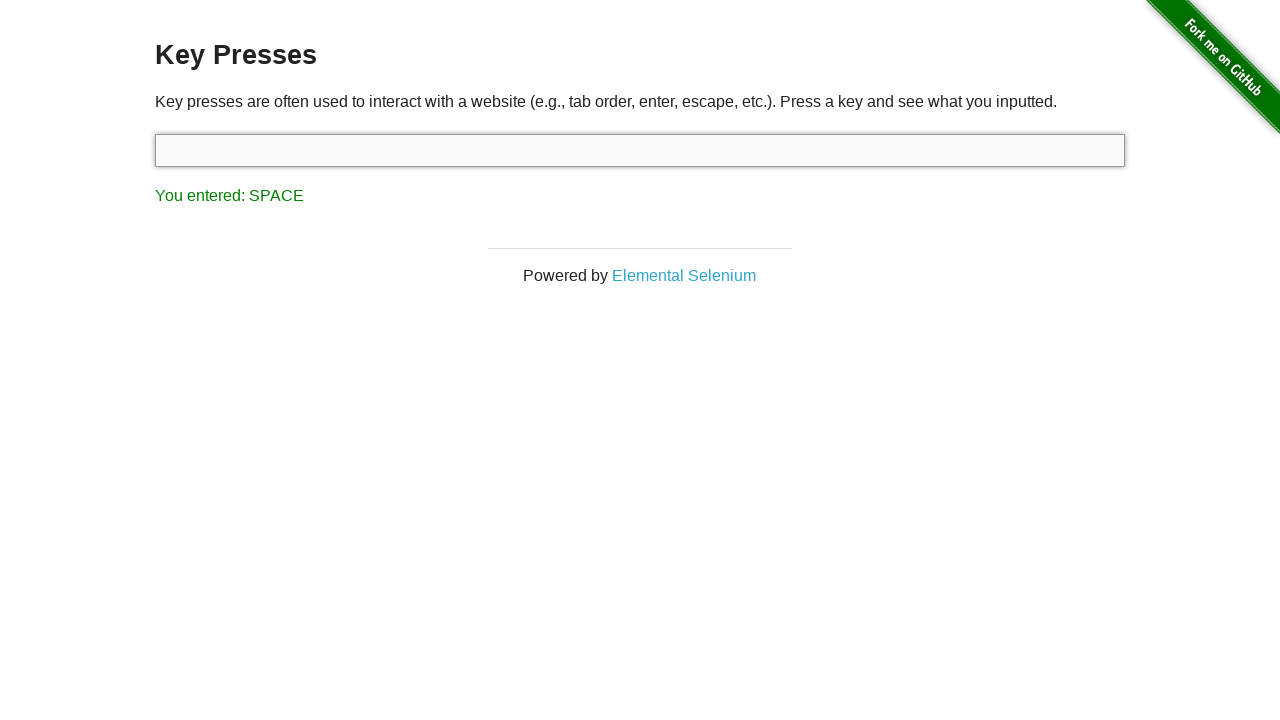

Pressed Tab key using keyboard
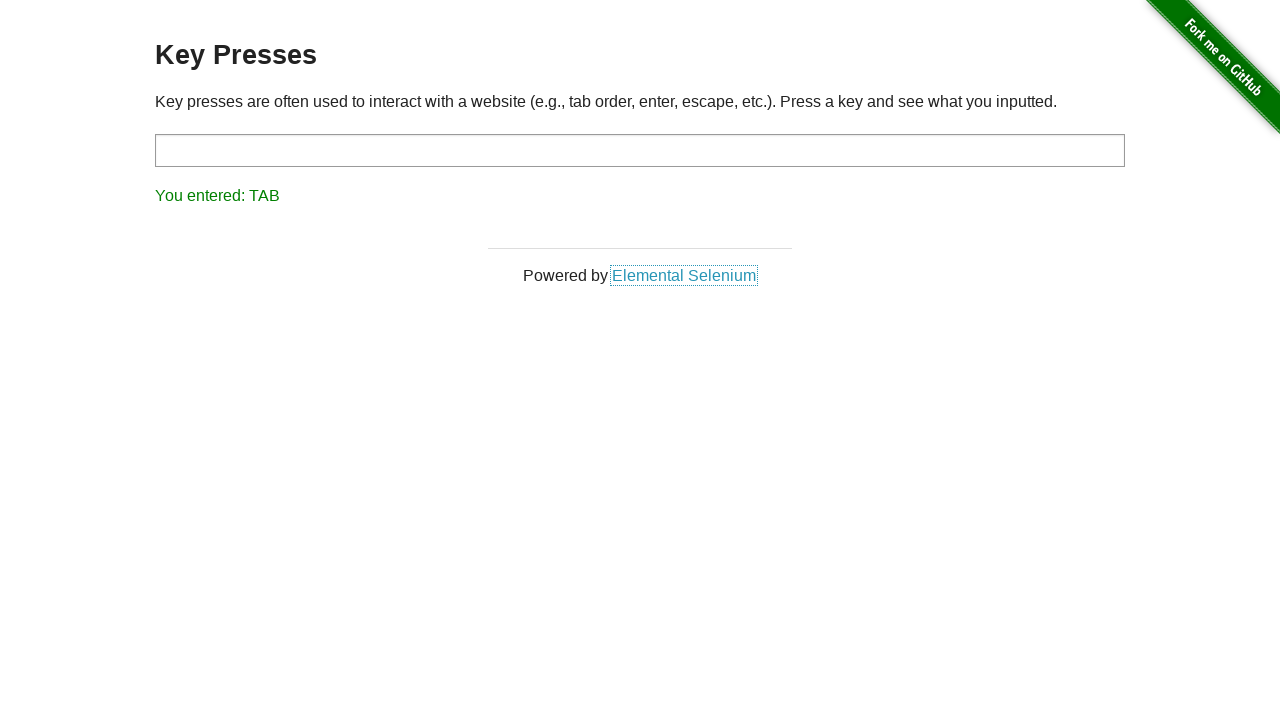

Retrieved result text after Tab key press: 'You entered: TAB'
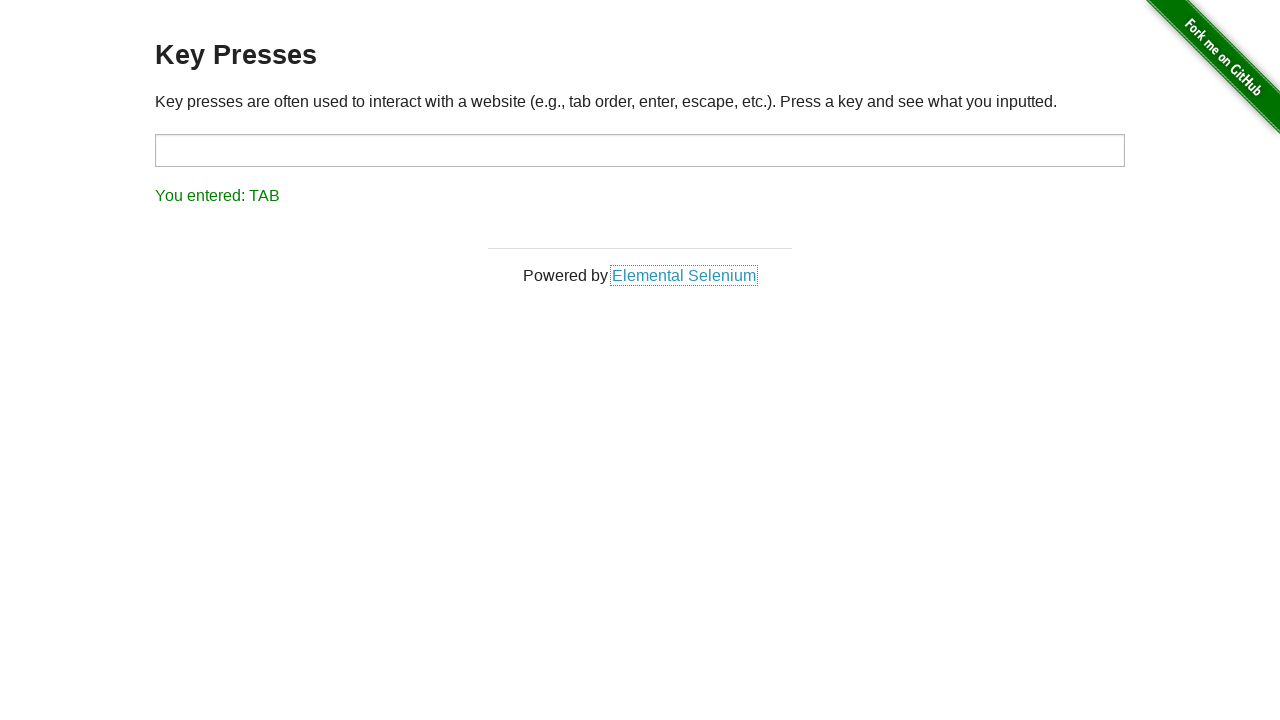

Verified Tab key press result is correct
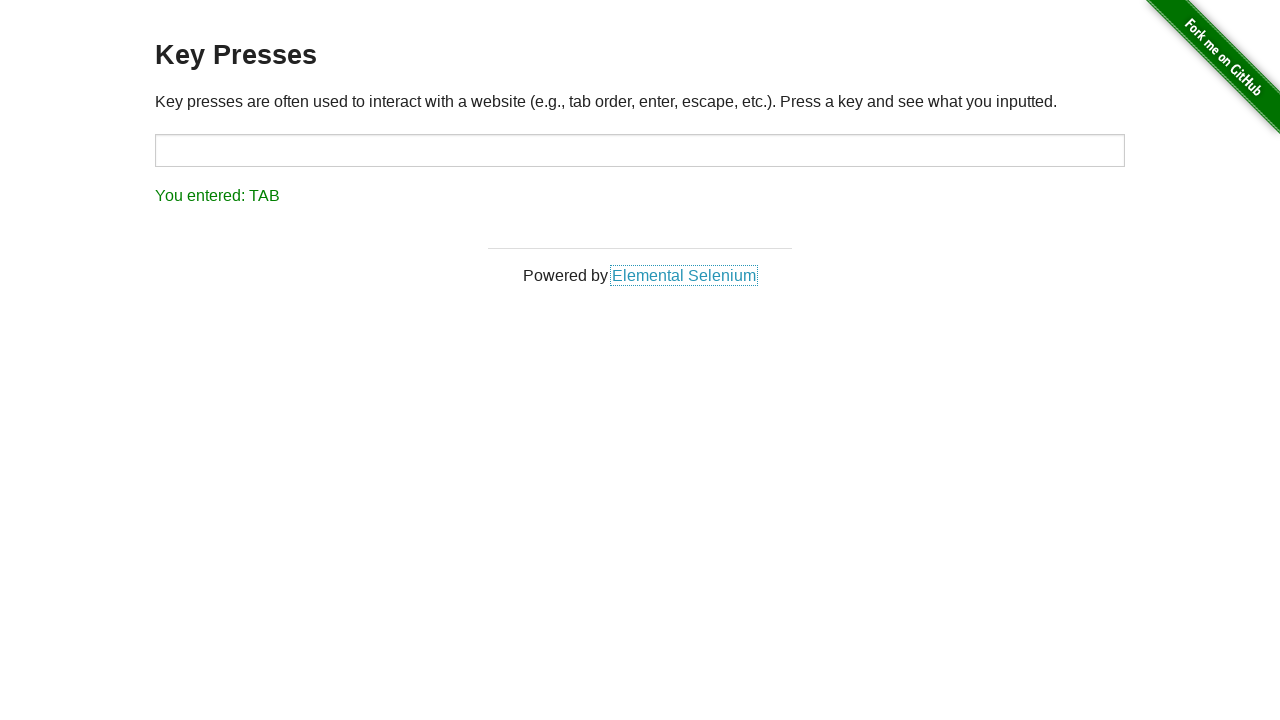

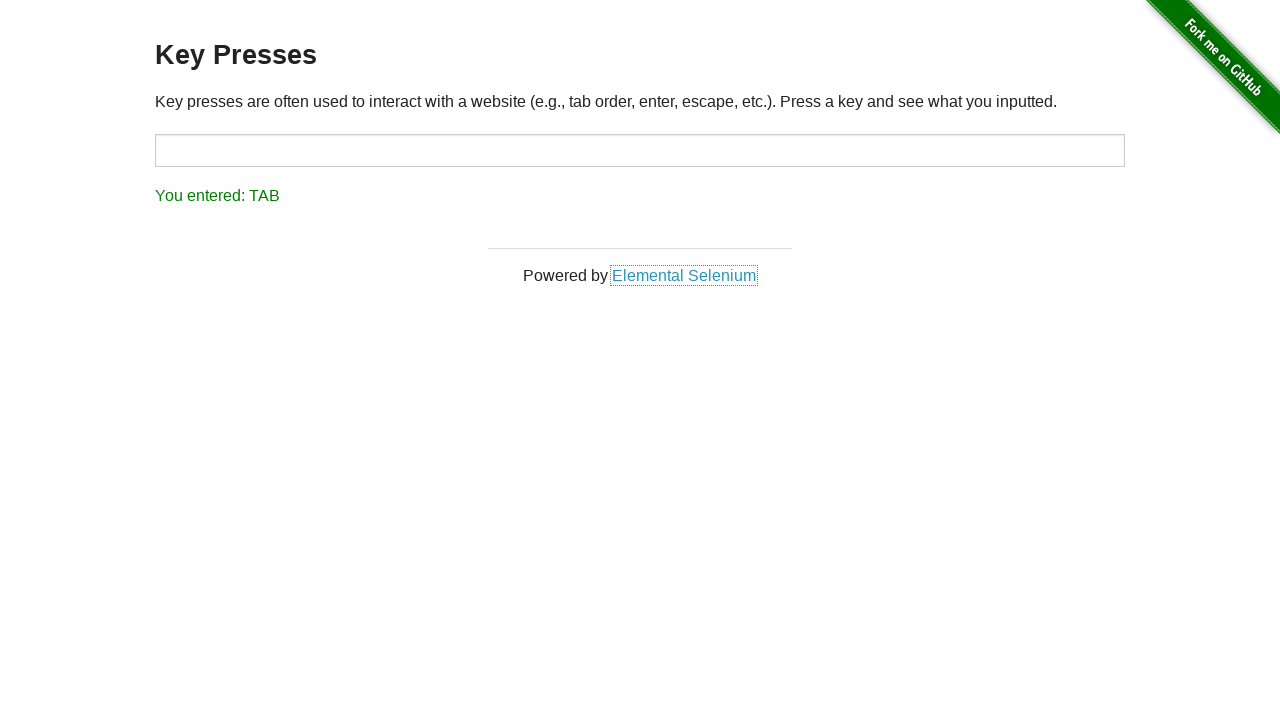